Fills out a complete form on Formy project website including text fields, radio buttons, checkboxes, dropdown selection, and date picker, then submits the form

Starting URL: https://formy-project.herokuapp.com/form

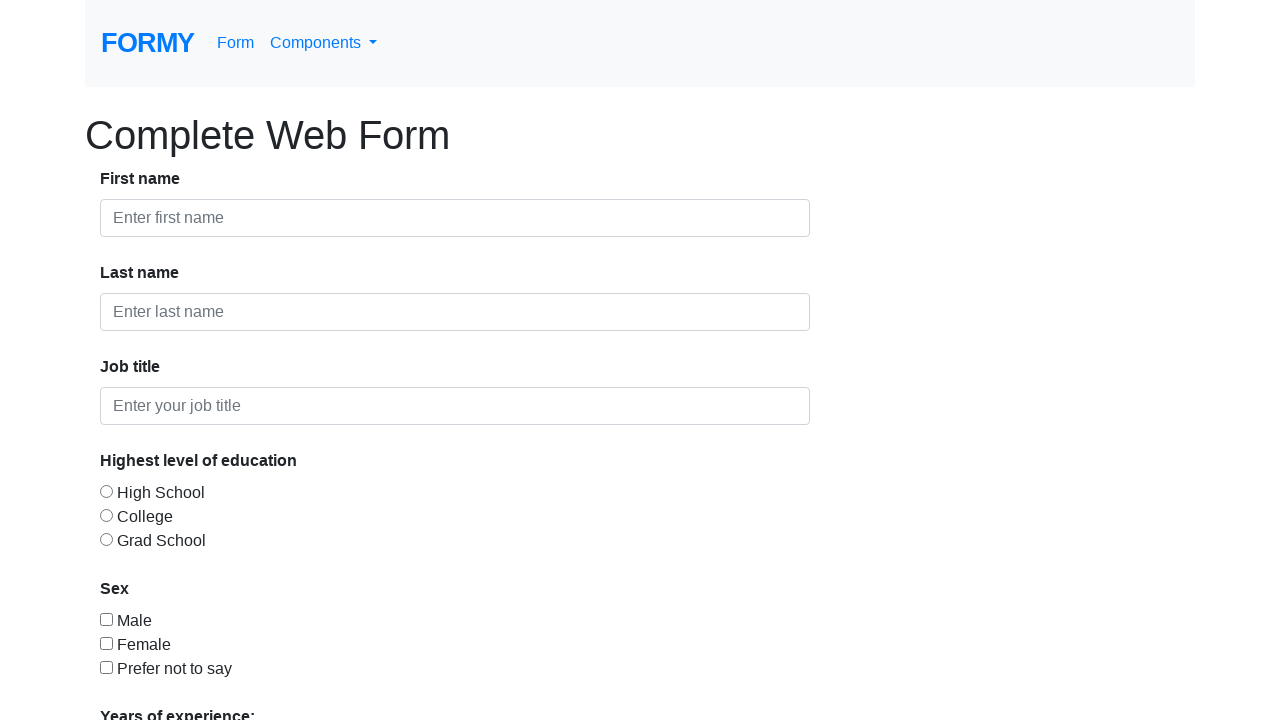

Filled first name field with 'John' on #first-name
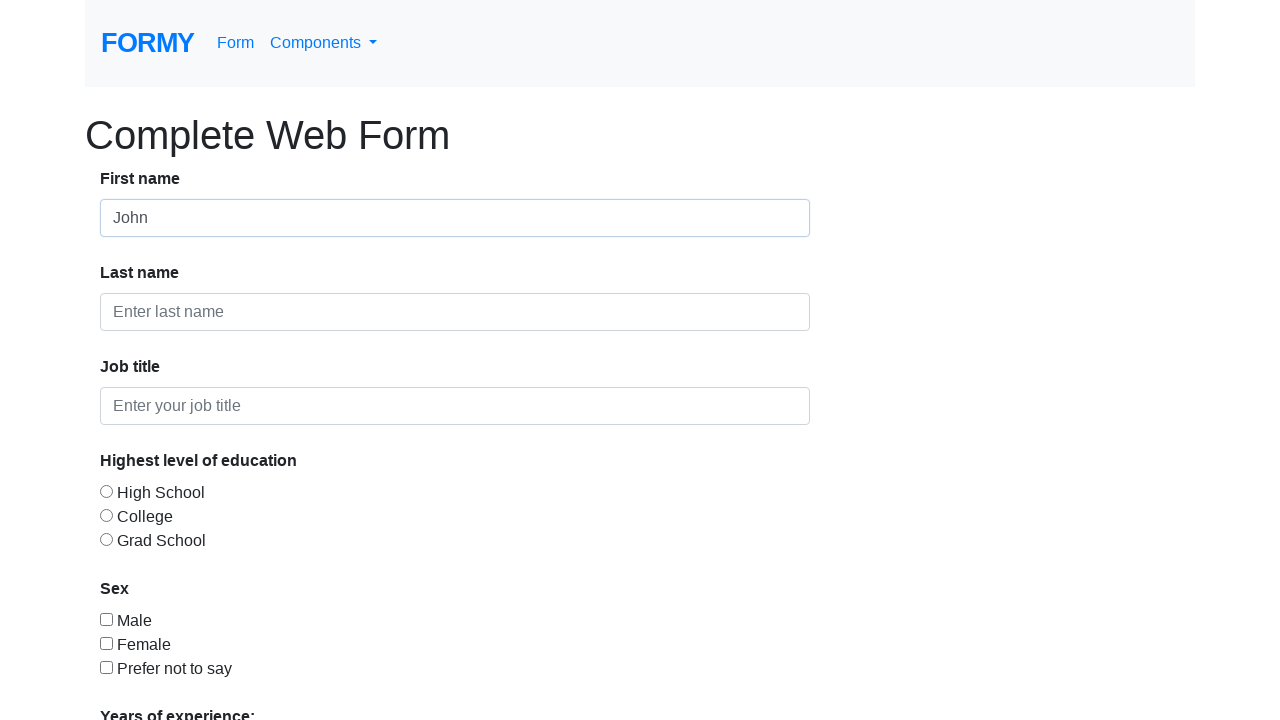

Filled last name field with 'Last' on #last-name
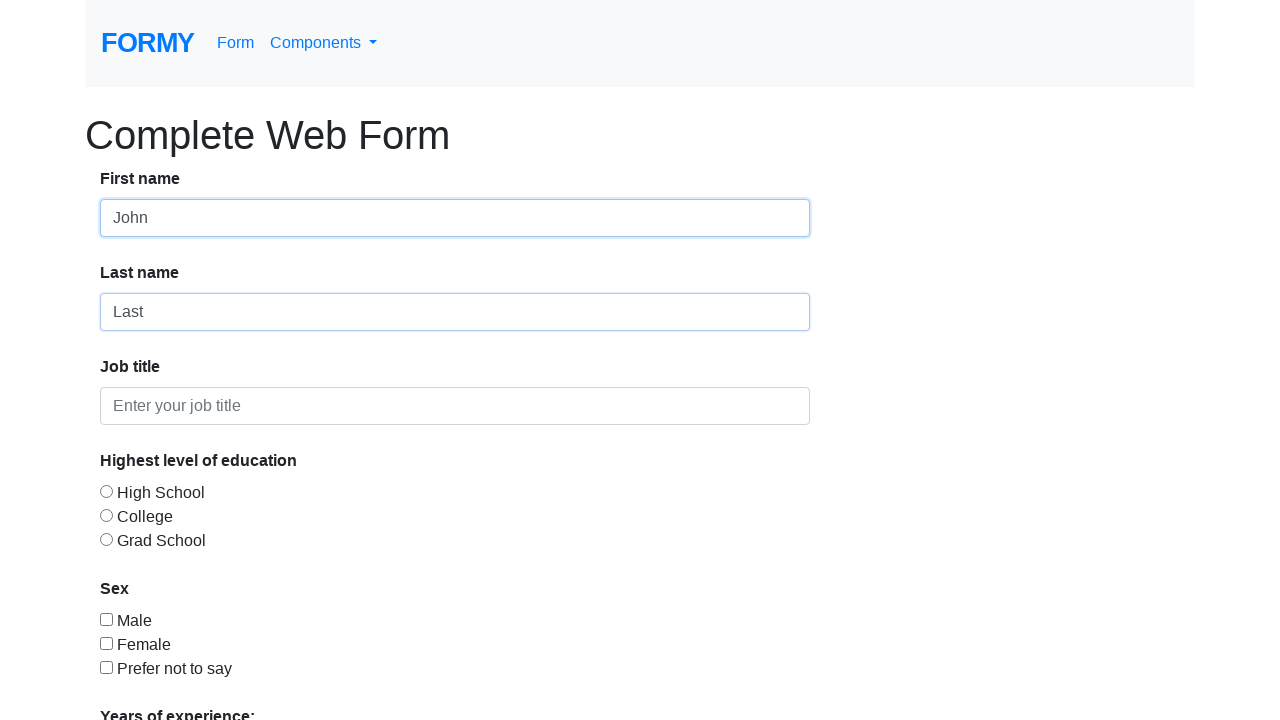

Filled job title field with 'IT Prog' on #job-title
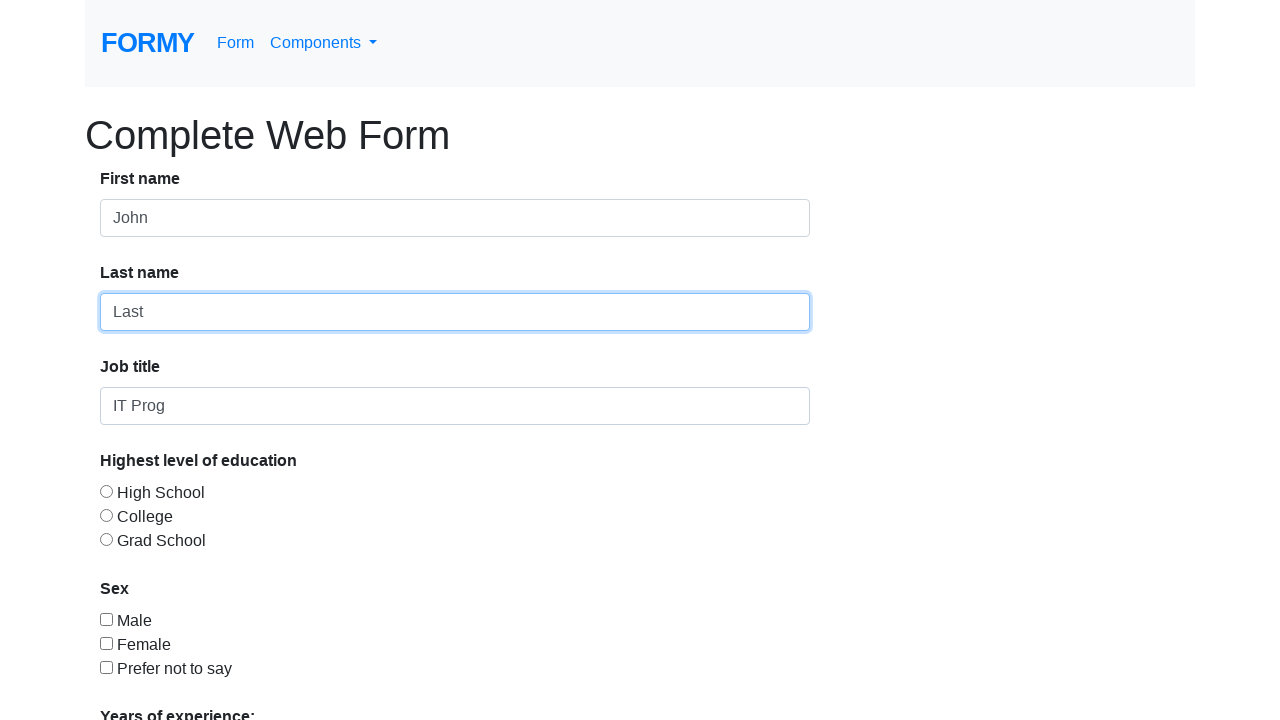

Selected education level radio button at (106, 539) on #radio-button-3
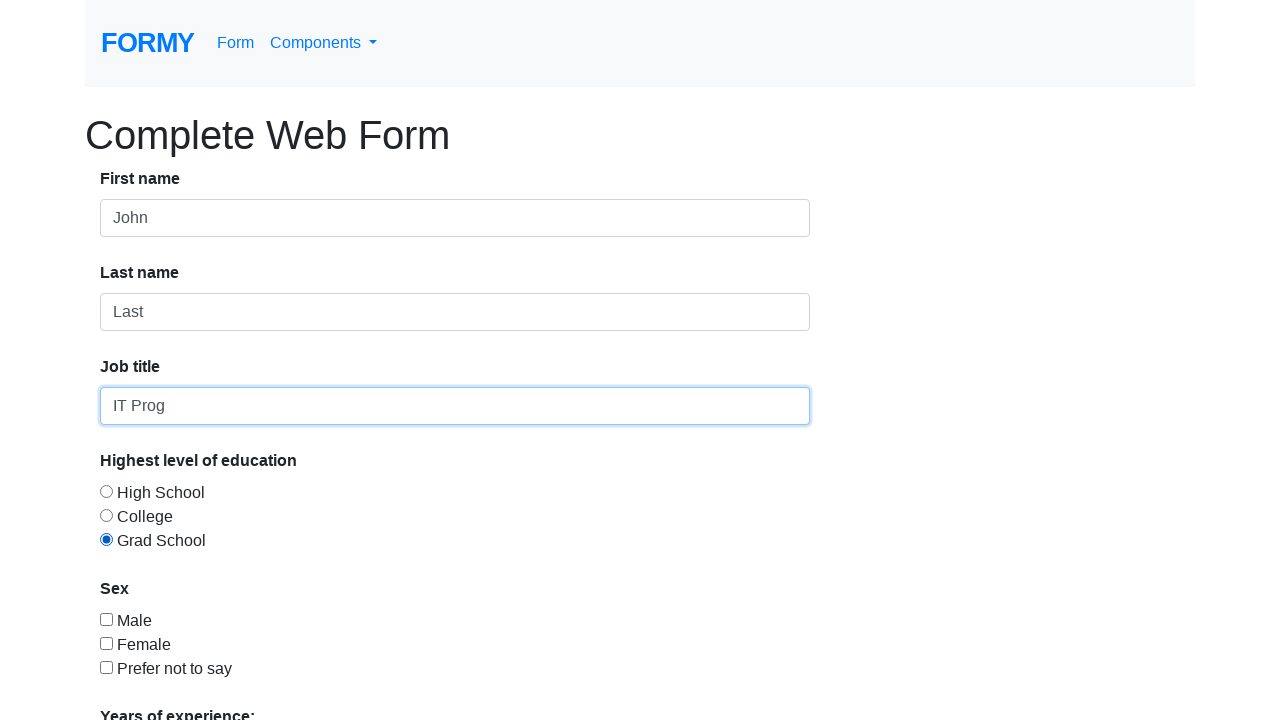

Scrolled down to see more form elements
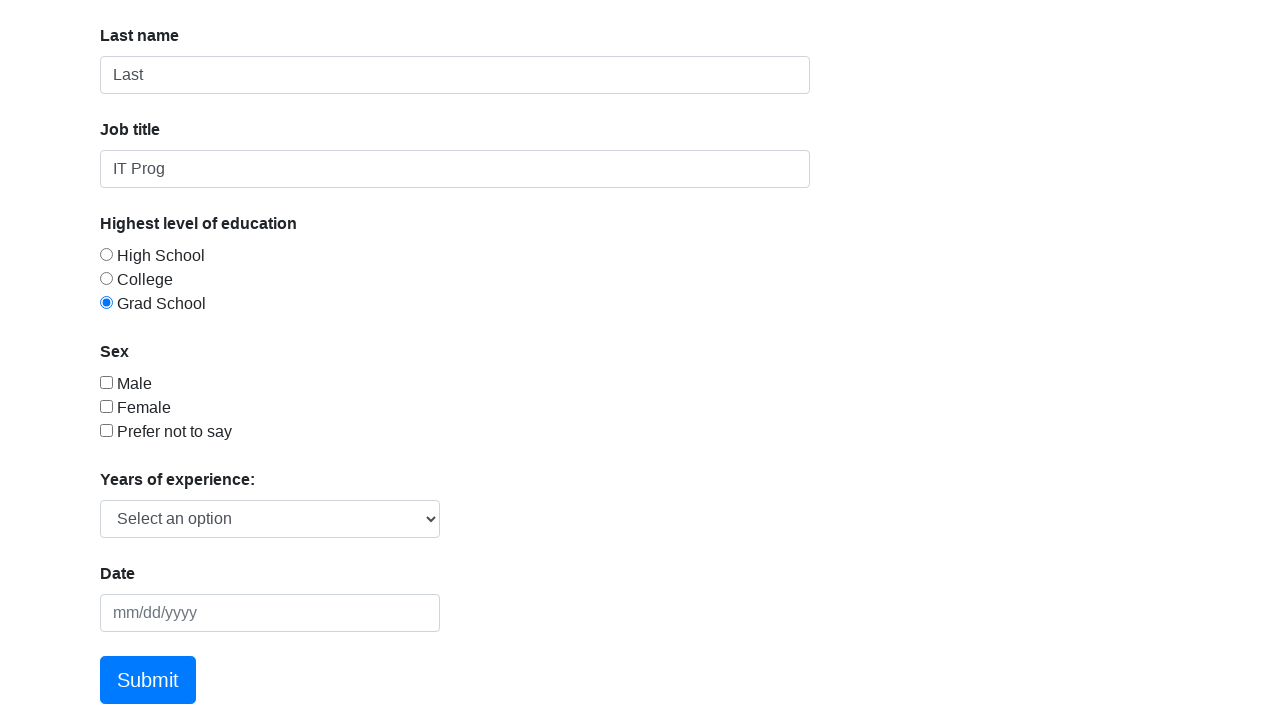

Checked sex checkbox at (106, 382) on #checkbox-1
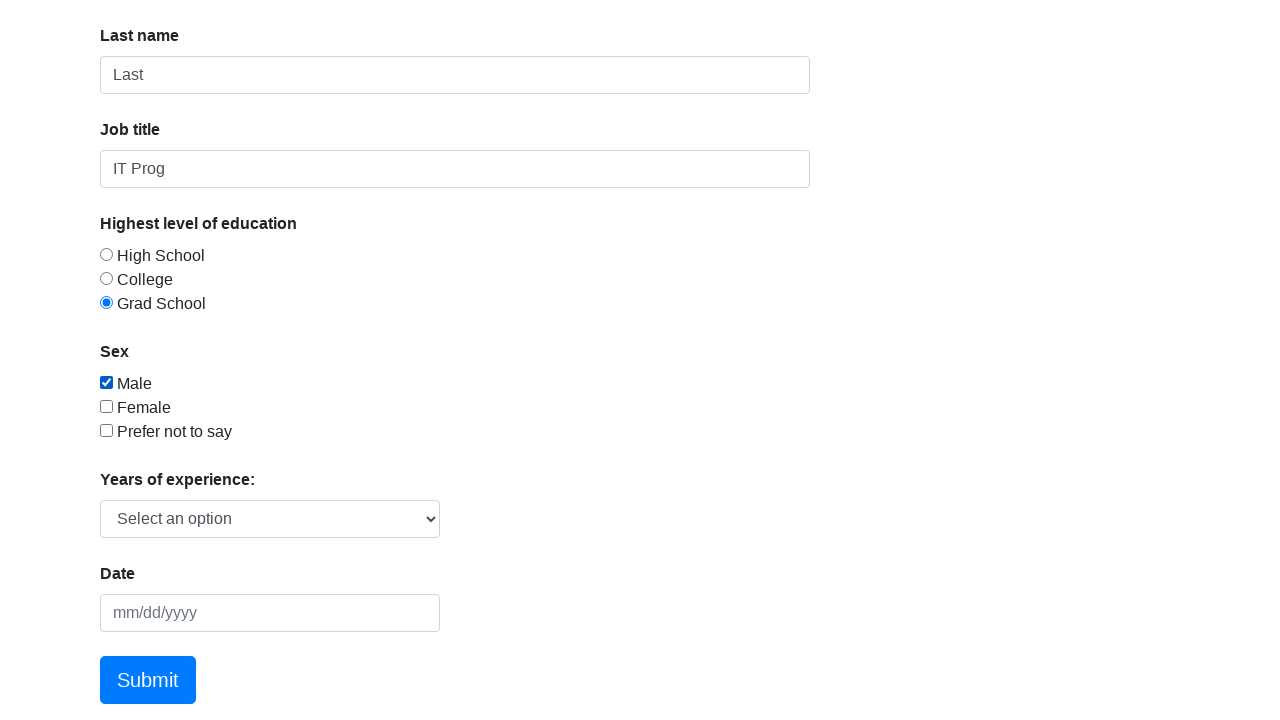

Selected experience level from dropdown on #select-menu
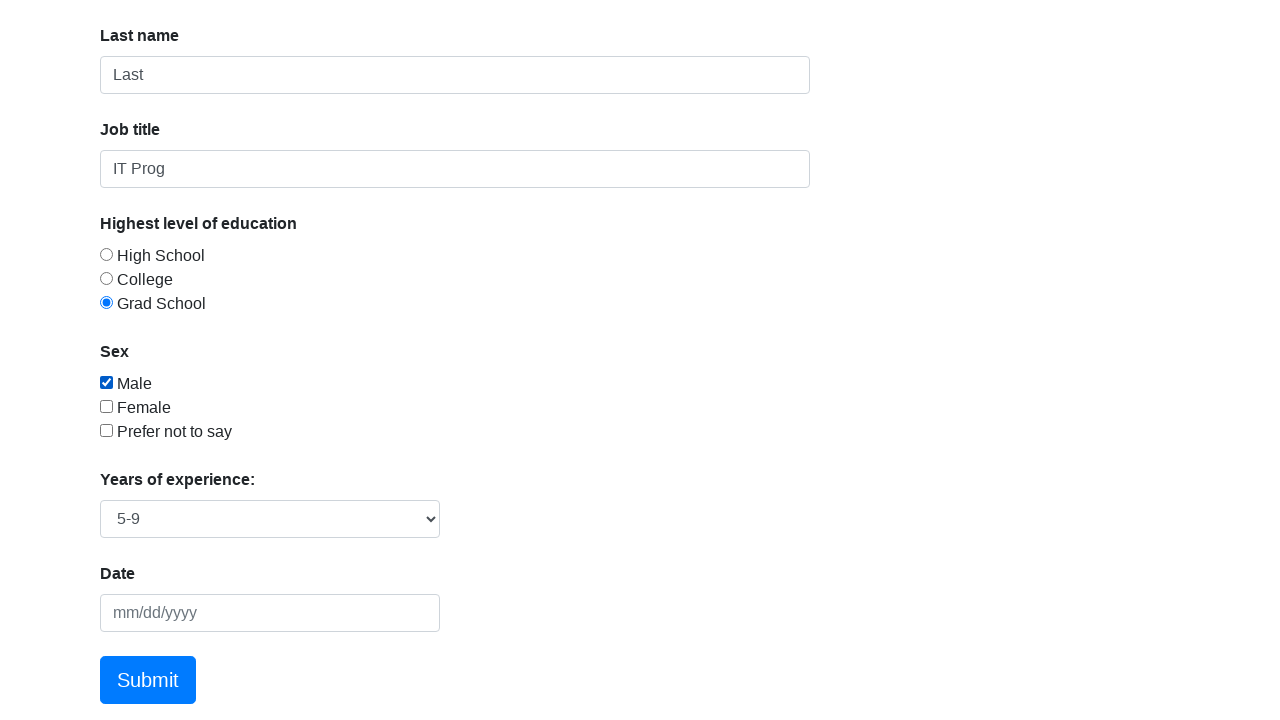

Filled date picker with '26/03/2023' on #datepicker
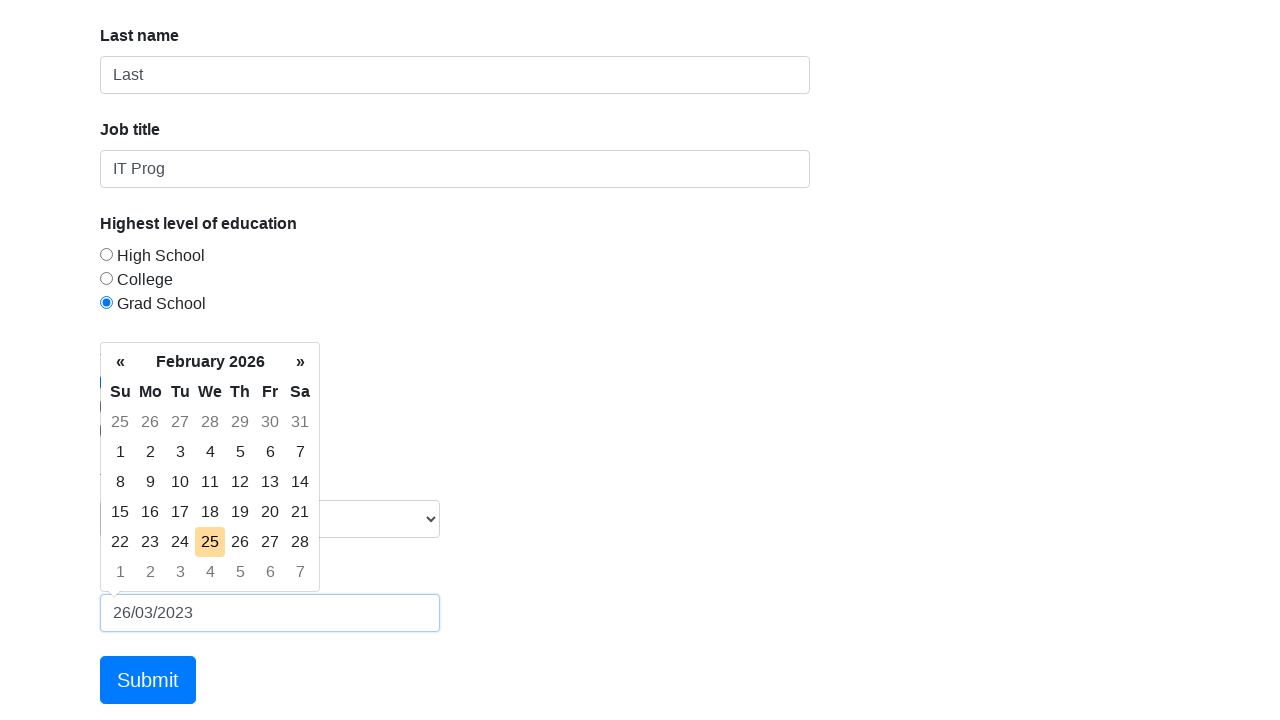

Clicked Submit button to submit the form at (148, 680) on a:text('Submit')
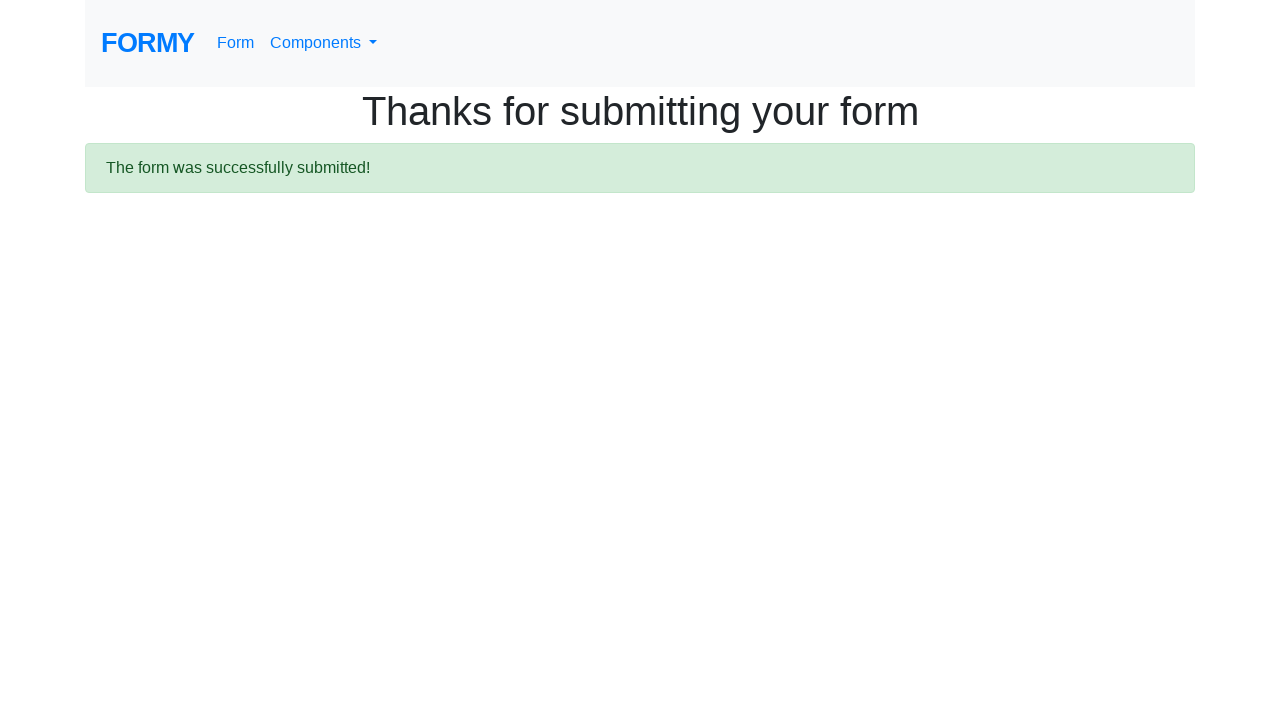

Waited for form submission to complete
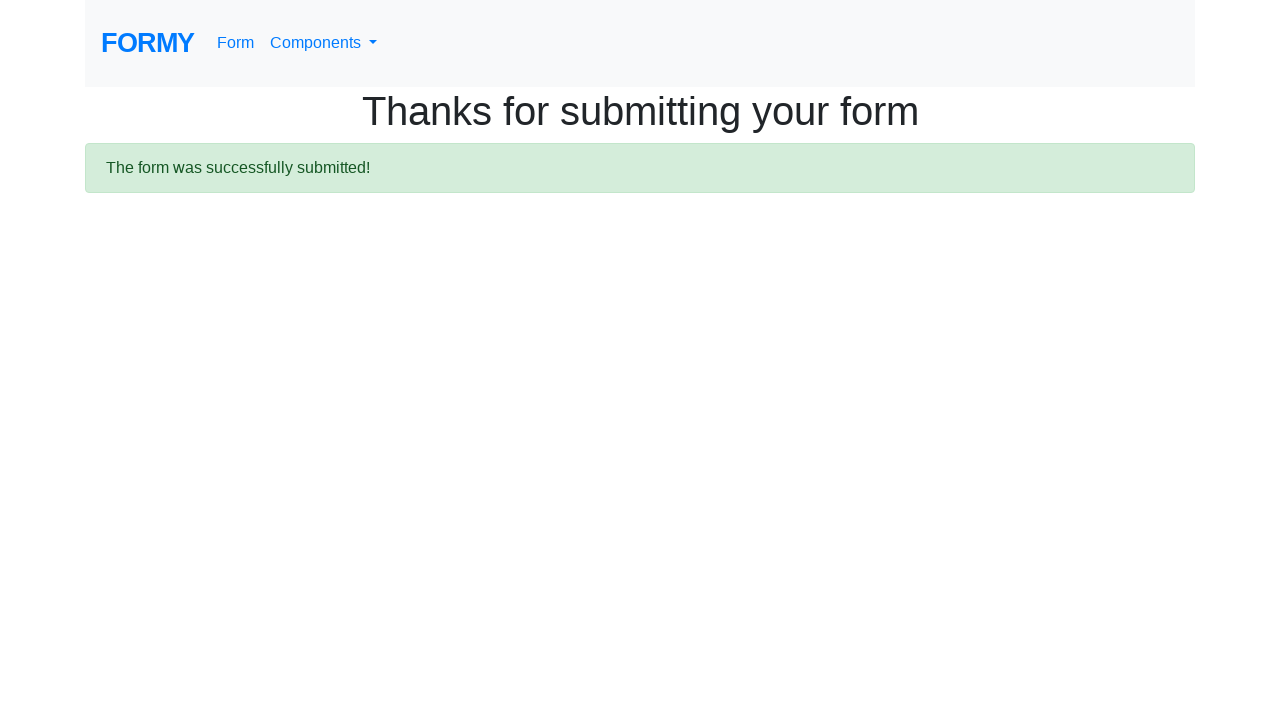

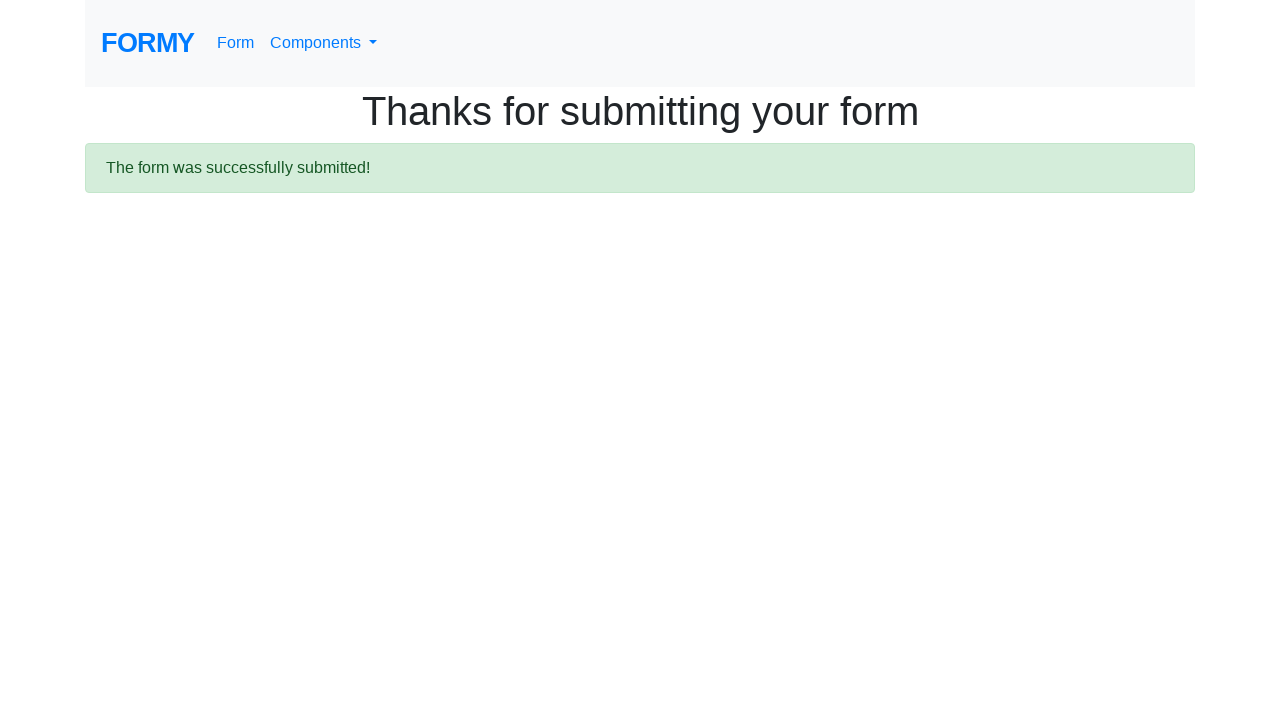